Tests dynamic loading page where an element is rendered after clicking a start button

Starting URL: http://the-internet.herokuapp.com/dynamic_loading/2

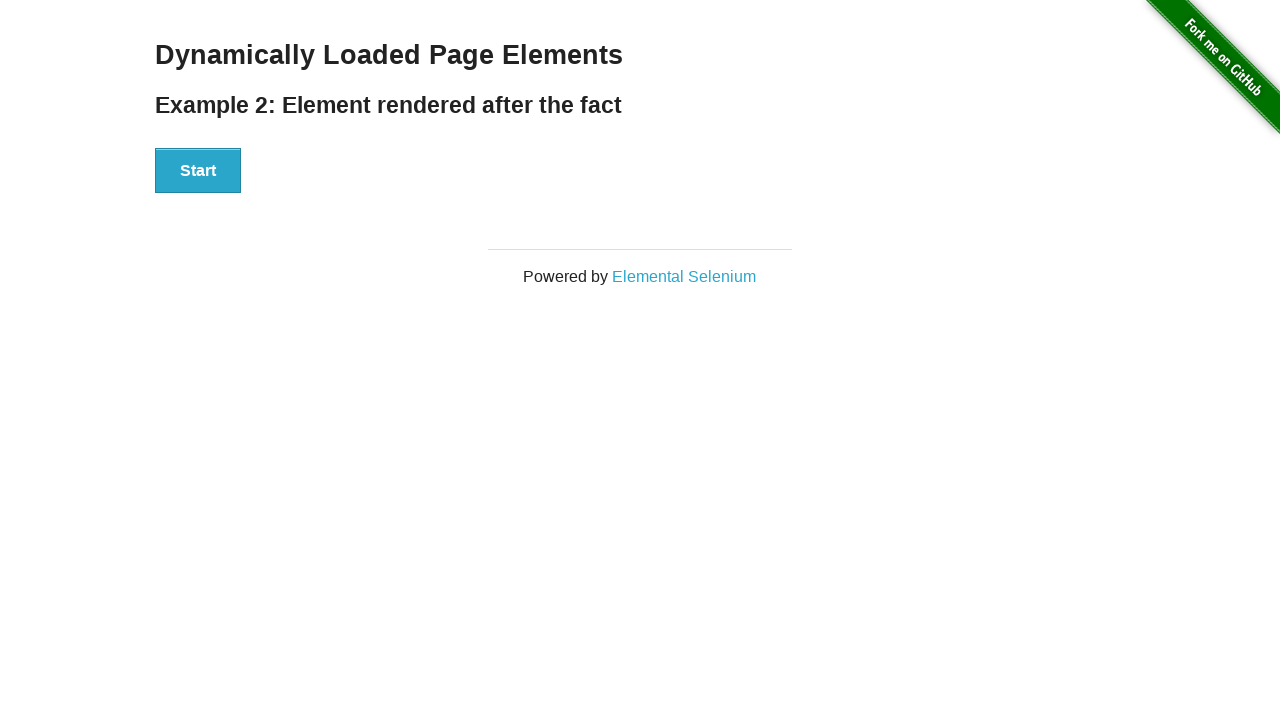

Verified start button is visible
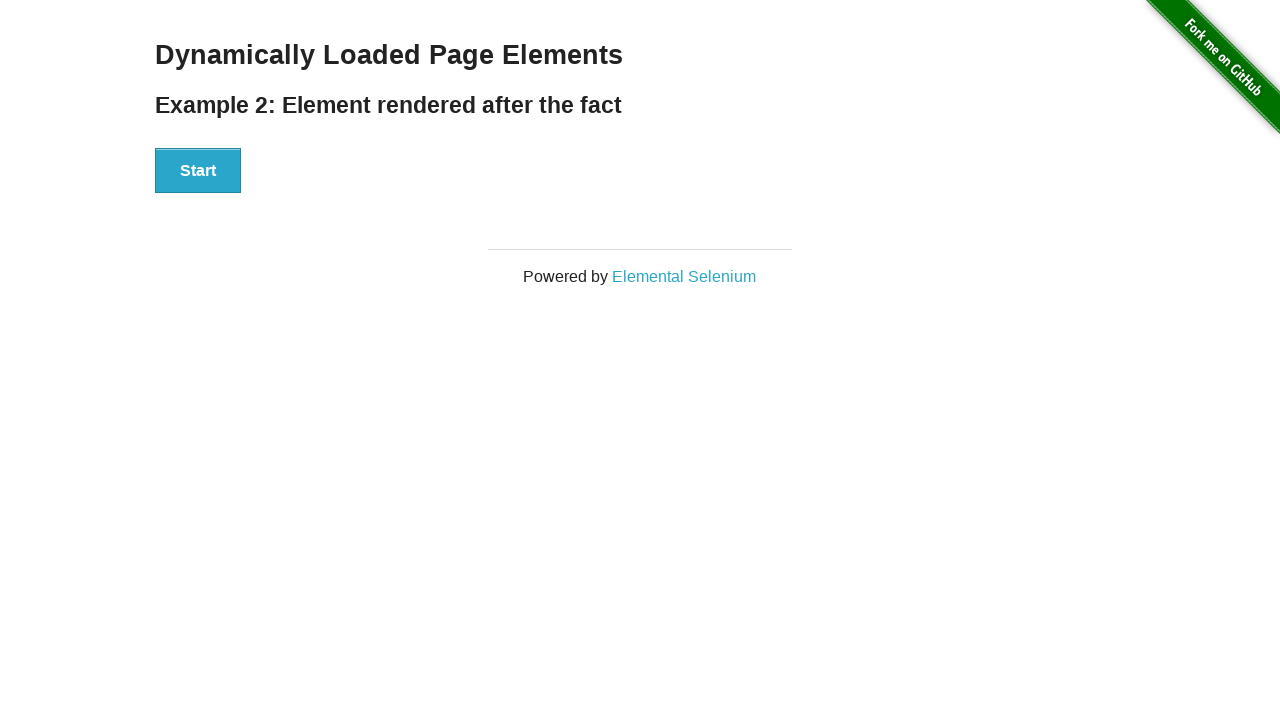

Clicked start button to trigger dynamic loading at (198, 171) on #start button
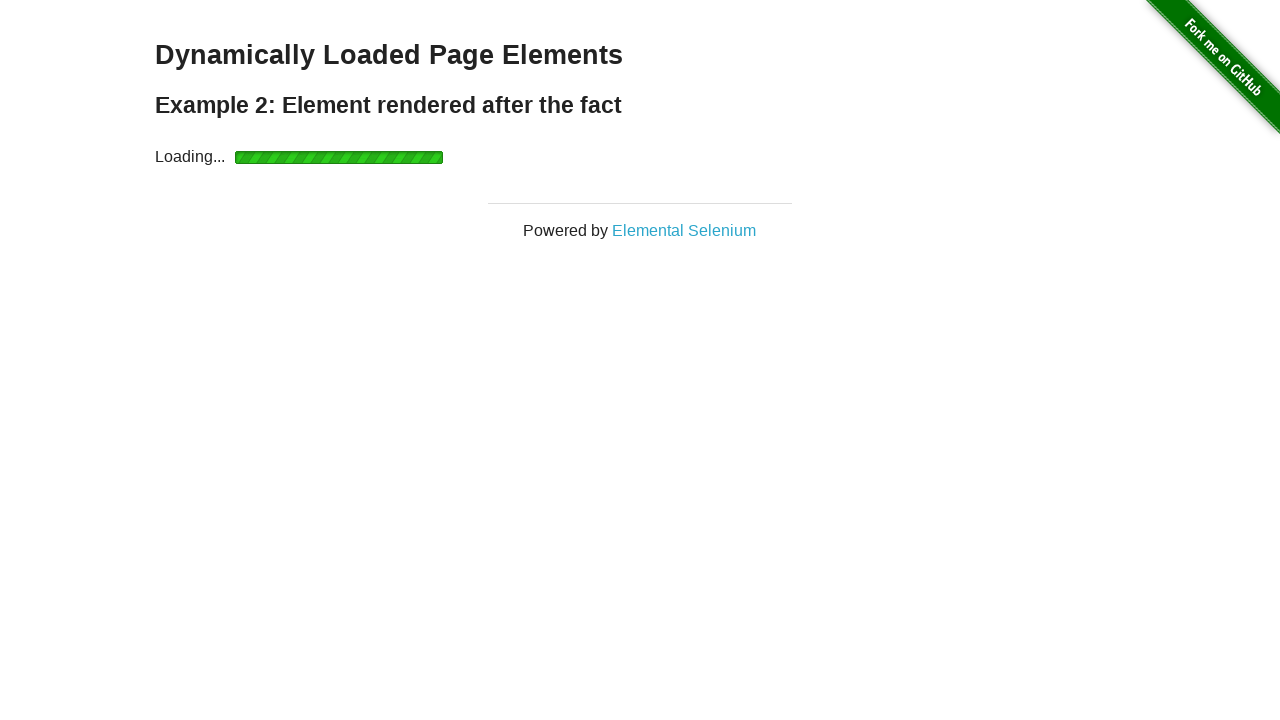

Finish element loaded and became visible
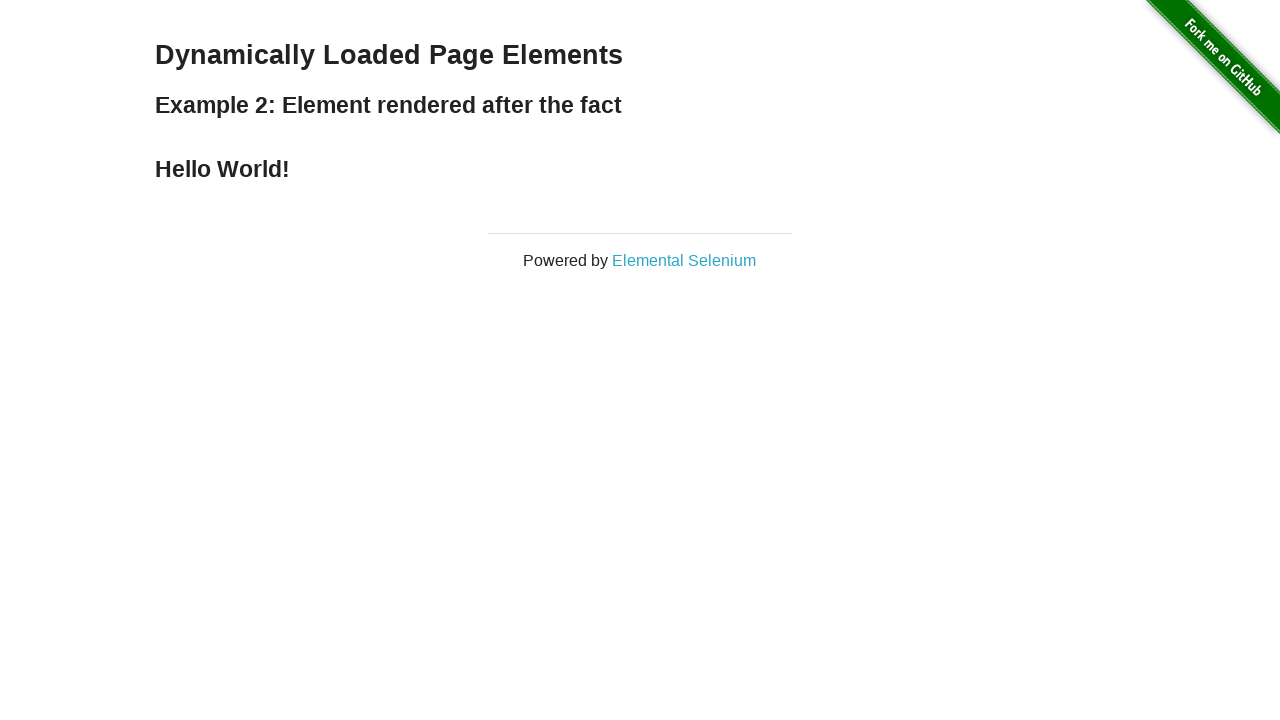

Verified finish element is visible after dynamic loading
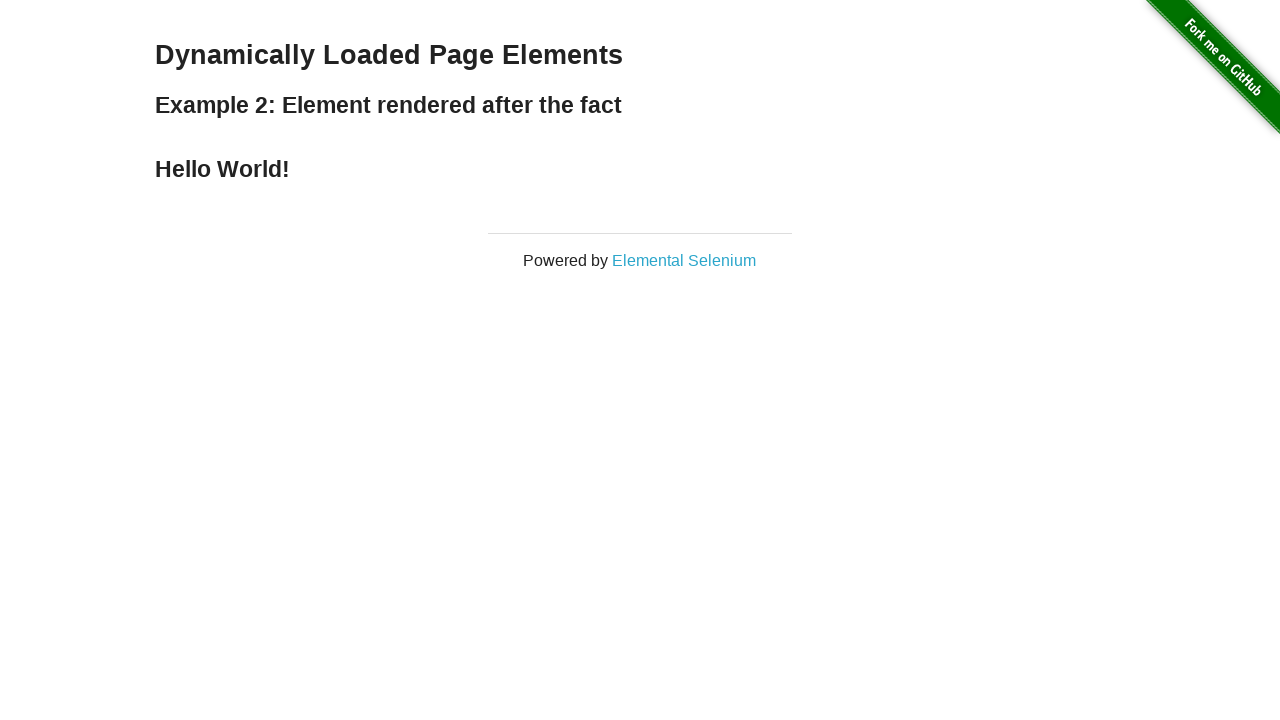

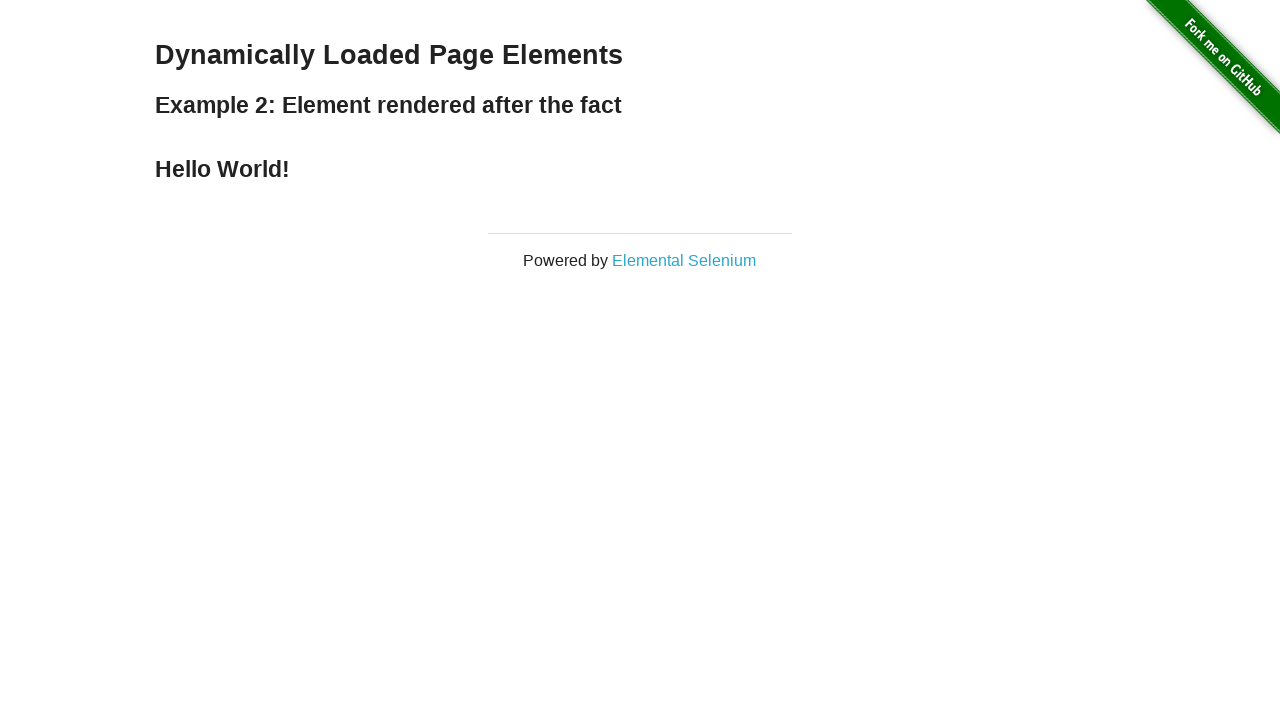